Tests an explicit wait scenario where the script waits for a price element to show "100", then clicks a book button, retrieves a number value, calculates a mathematical formula (log of absolute value of 12*sin(number)), enters the result in an answer field, and submits the form.

Starting URL: https://suninjuly.github.io/explicit_wait2.html

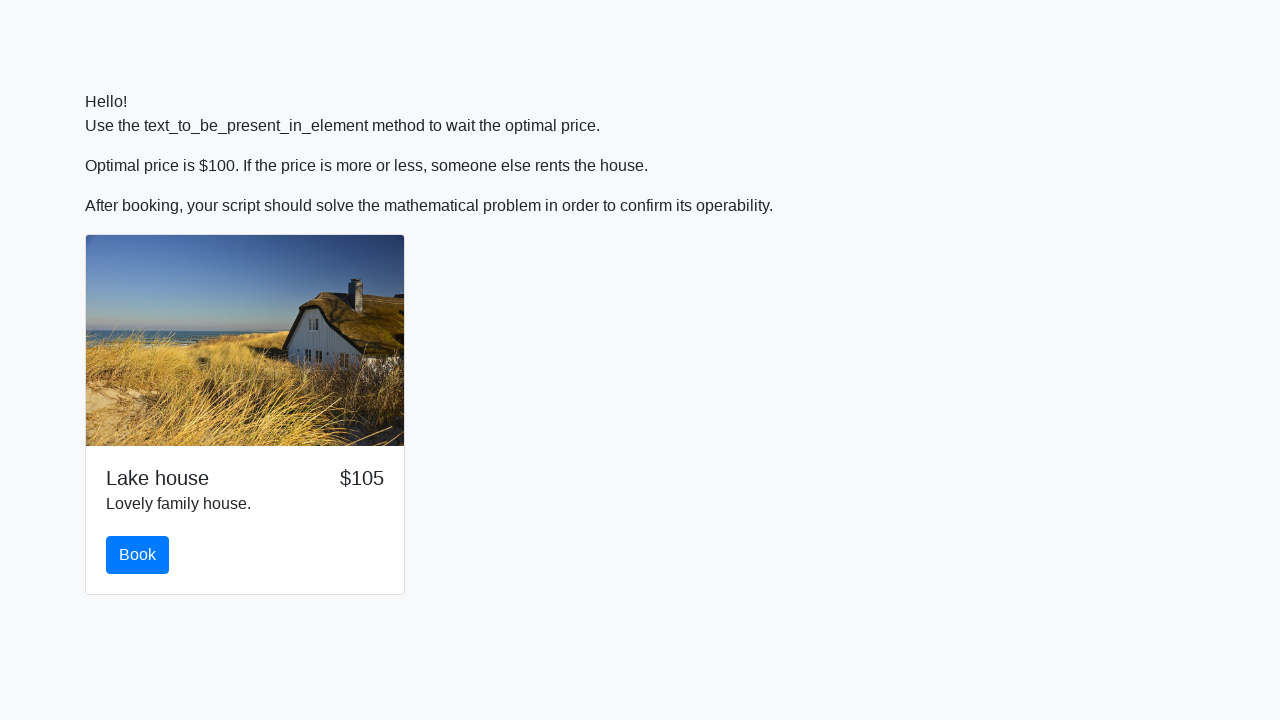

Waited for price element to show '100'
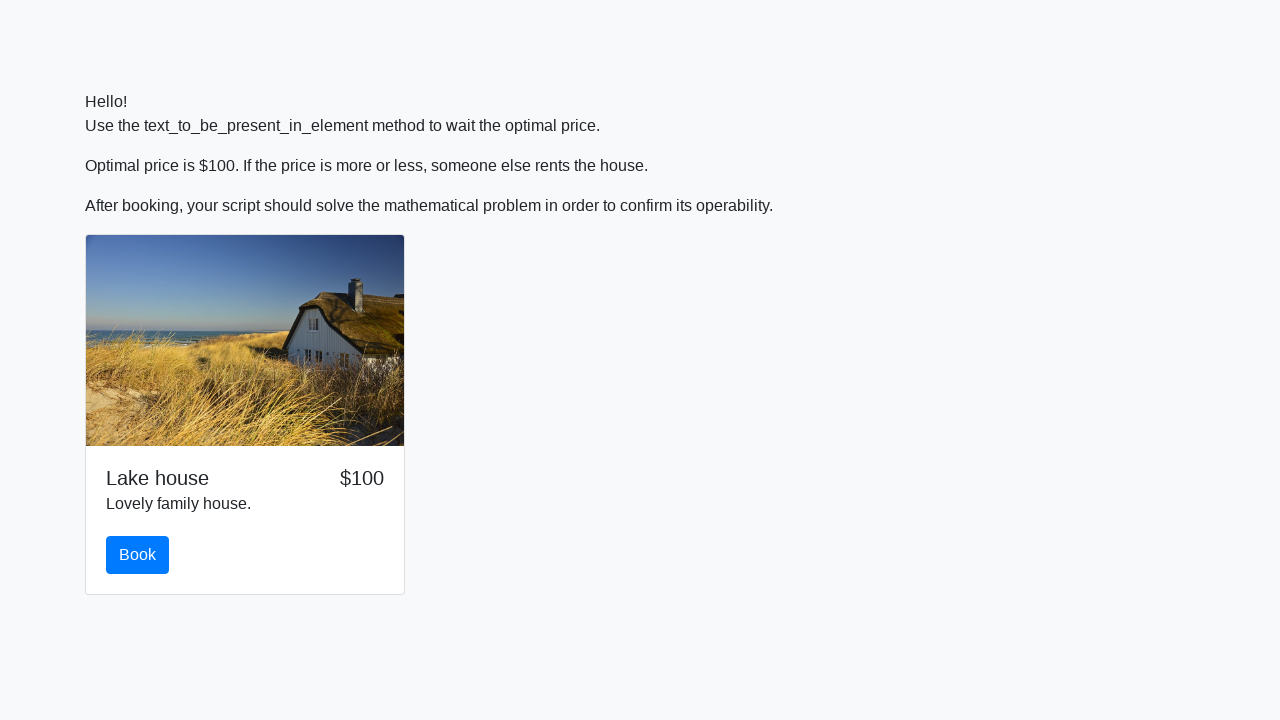

Clicked book button at (138, 555) on #book
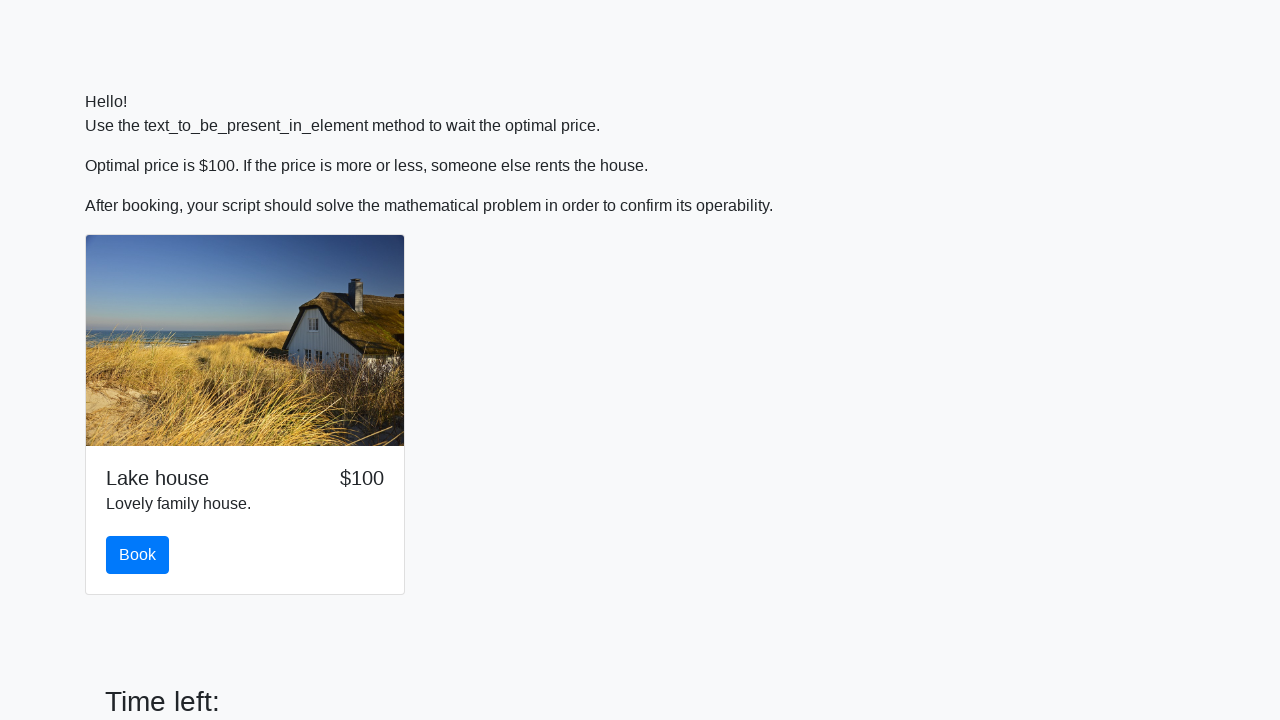

Retrieved number value from input_value element
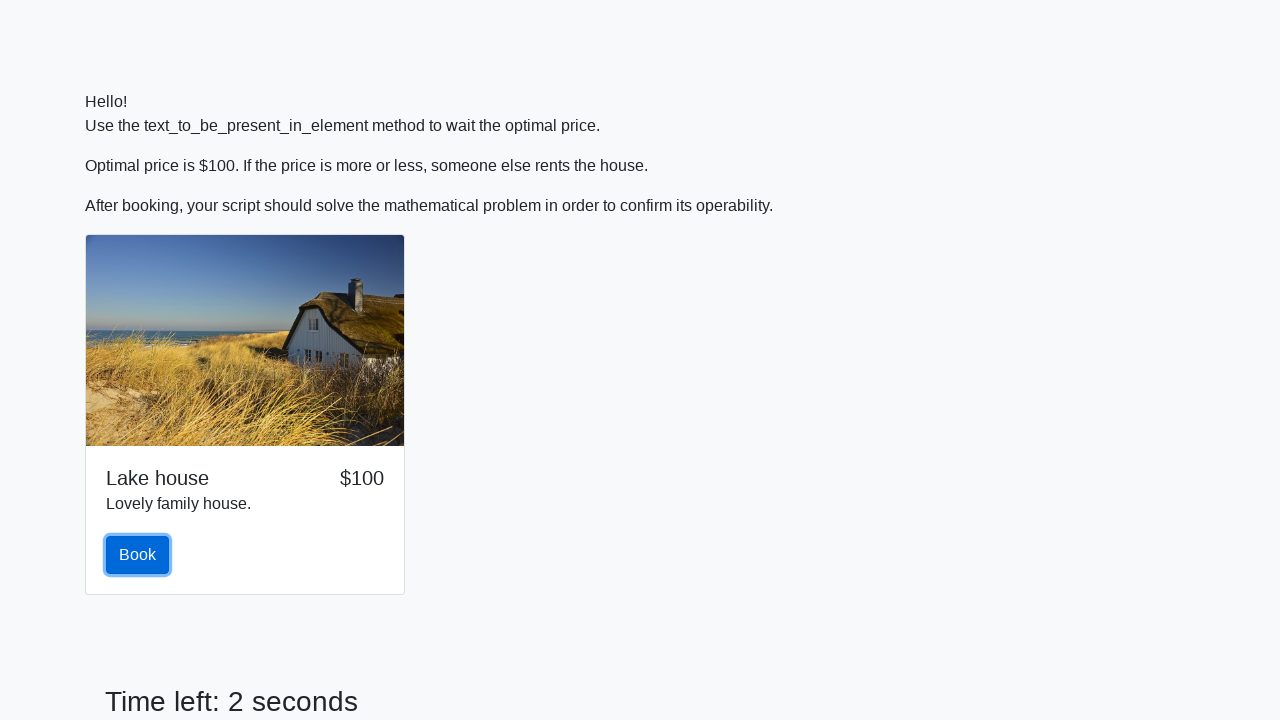

Converted number text to float: 384.0
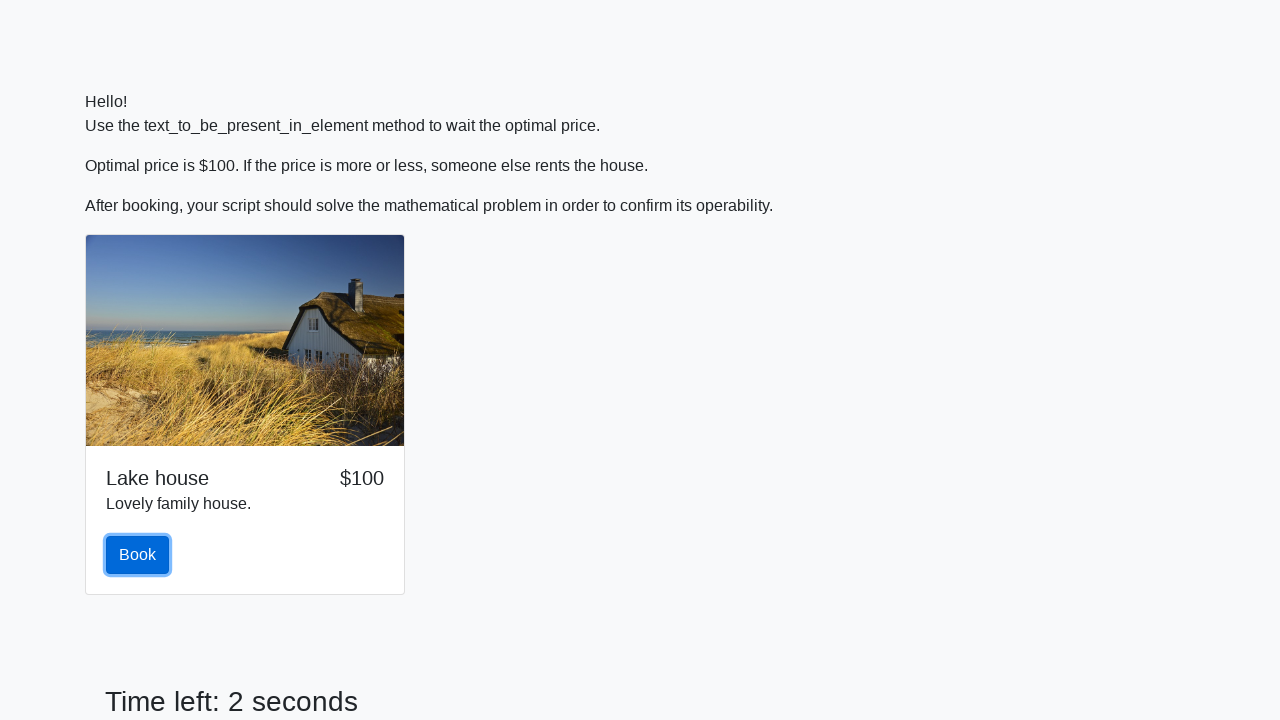

Calculated formula result: log(|12*sin(384.0)|) = 2.0749159671307305
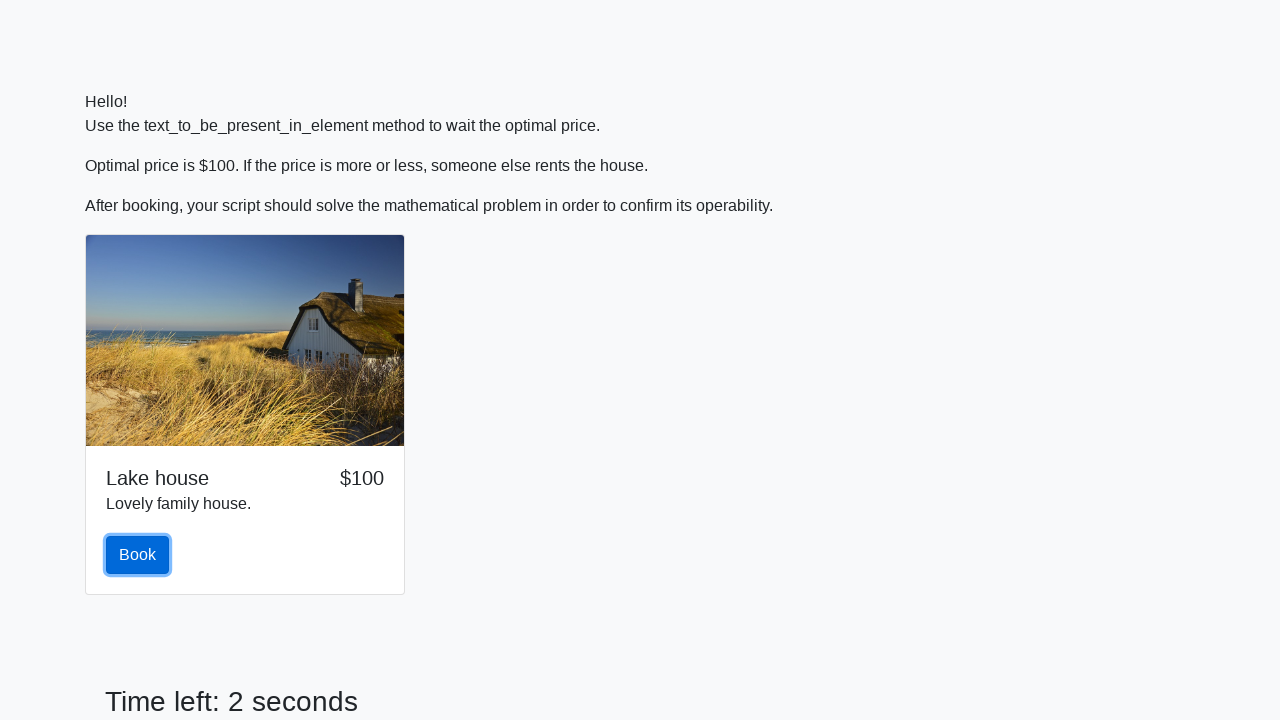

Filled answer field with calculated value: 2.0749159671307305 on #answer
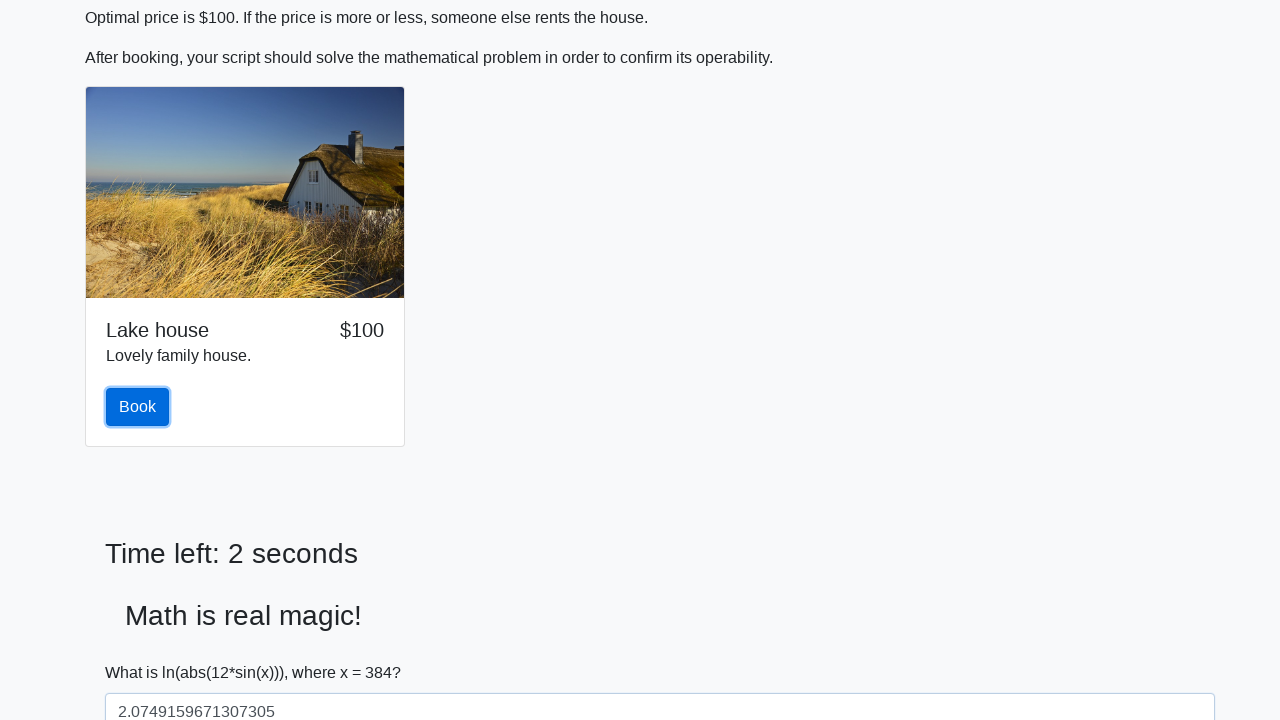

Clicked submit button to complete form at (138, 407) on button.btn
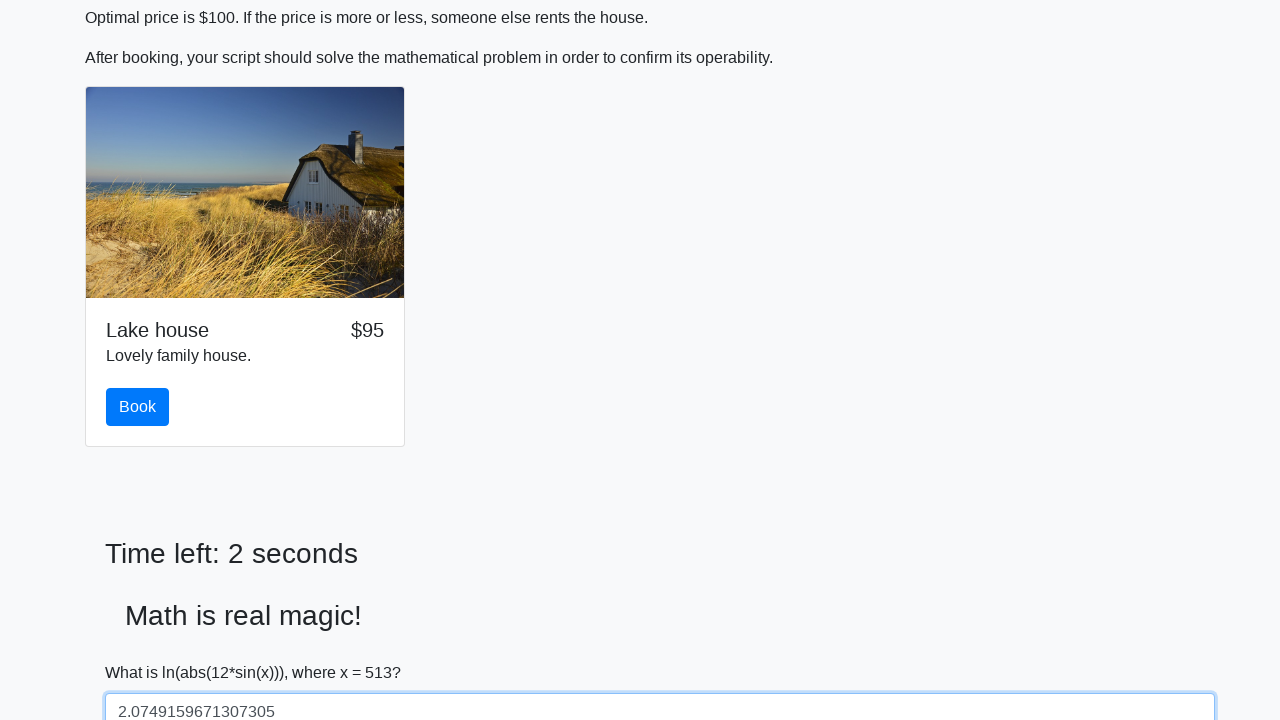

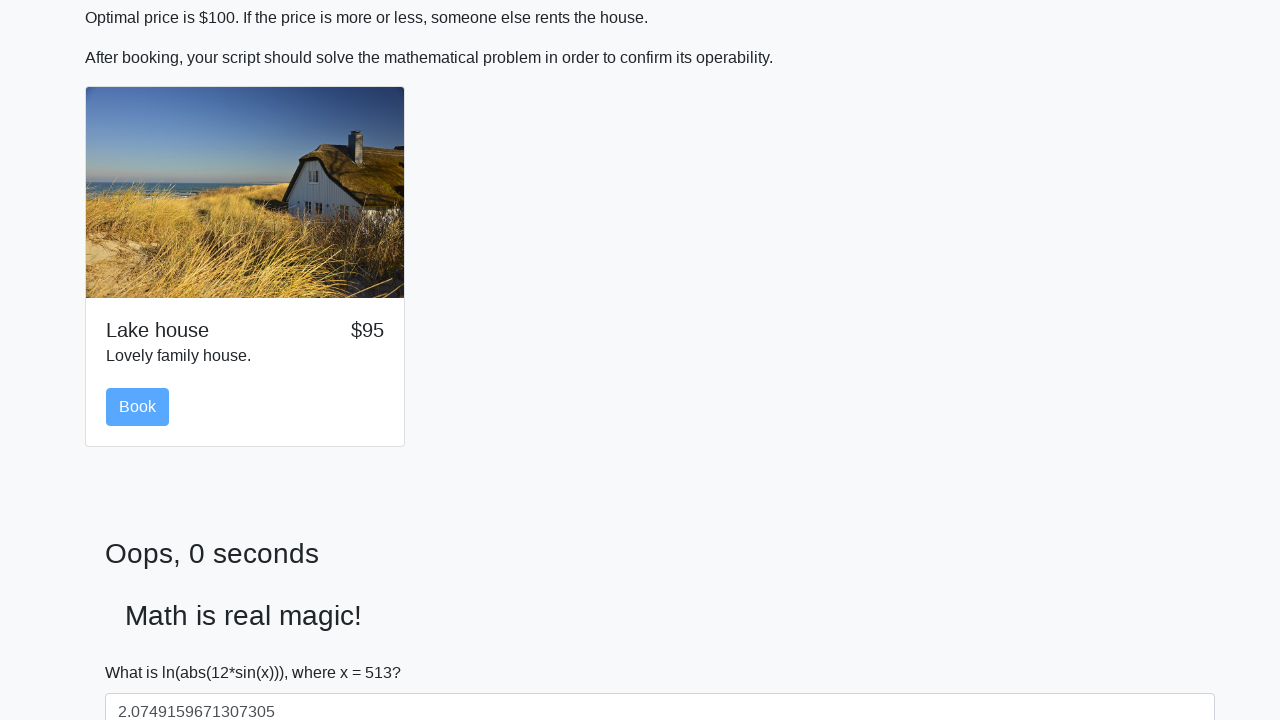